Tests the 'Ping Us' contact form by filling in name, email, and message fields.

Starting URL: https://urancompany.com/

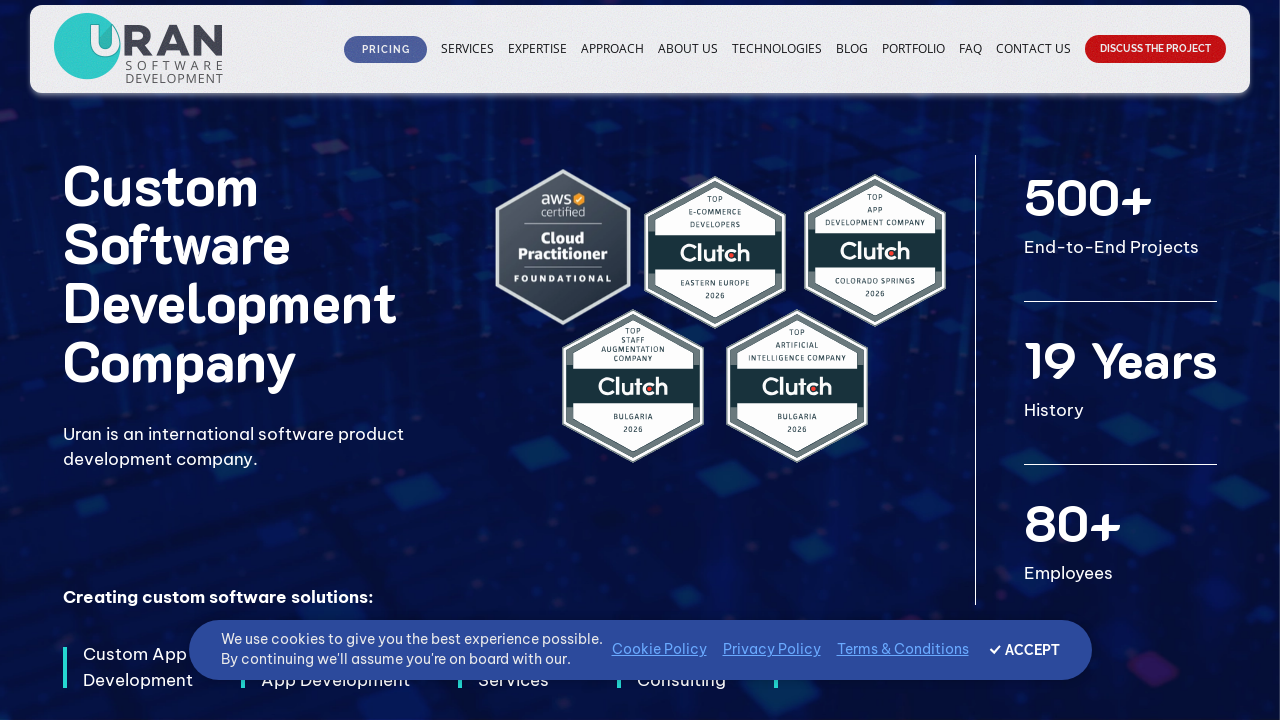

Filled name field with 'Jonathan Miller' on input[name='name'], input[placeholder*='name' i], #name
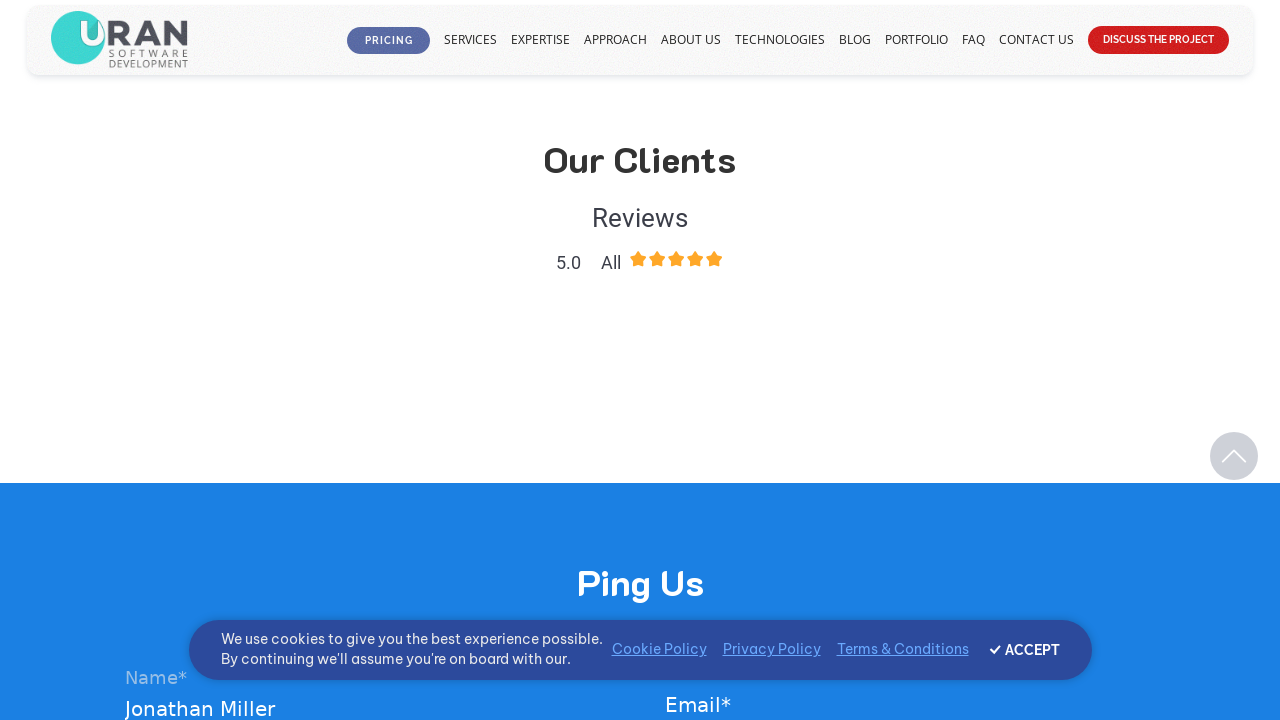

Filled email field with 'jonathan.miller@testmail.com' on input[name='email'], input[type='email'], input[placeholder*='email' i], #email
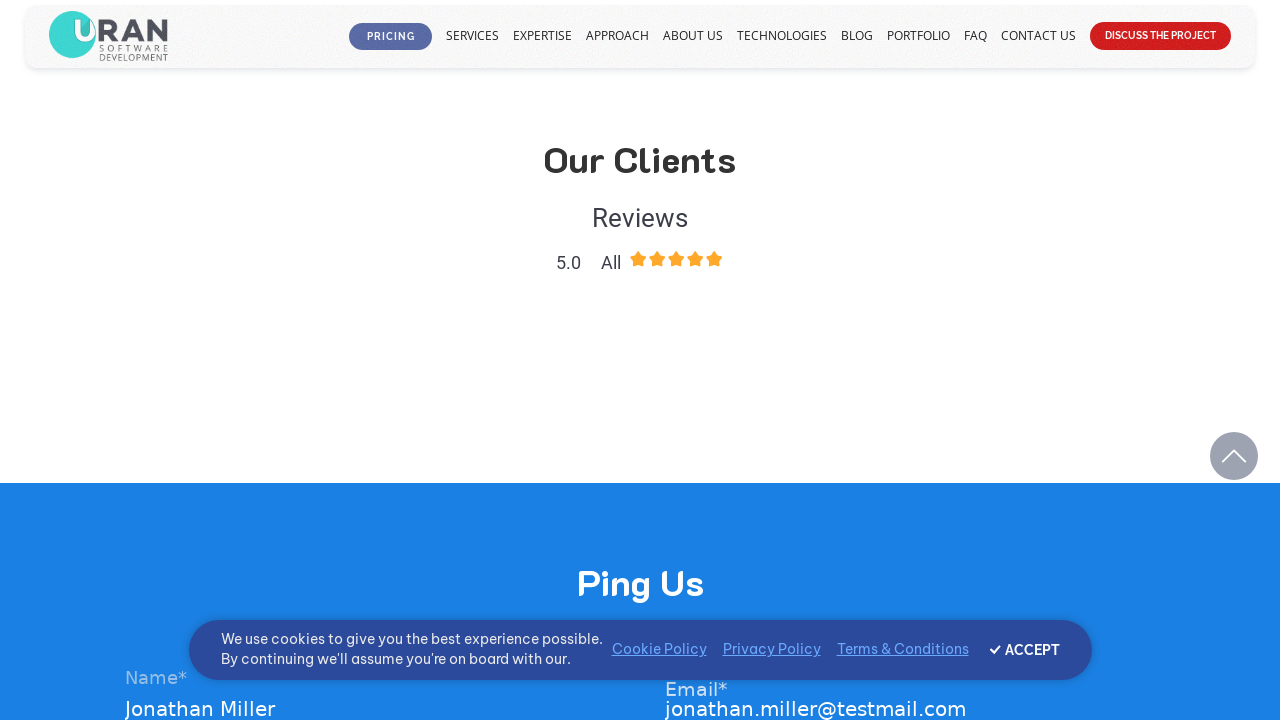

Filled message field with consultation inquiry on textarea[name='message'], textarea[placeholder*='message' i], #message, textarea
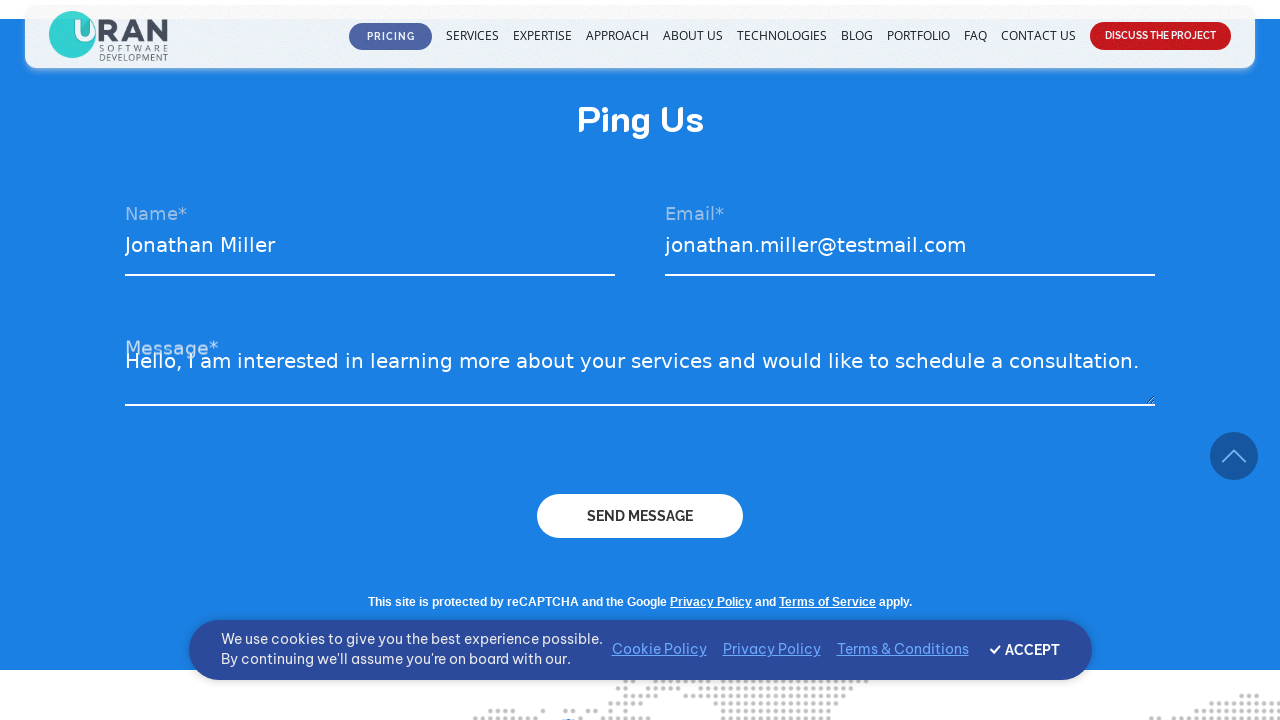

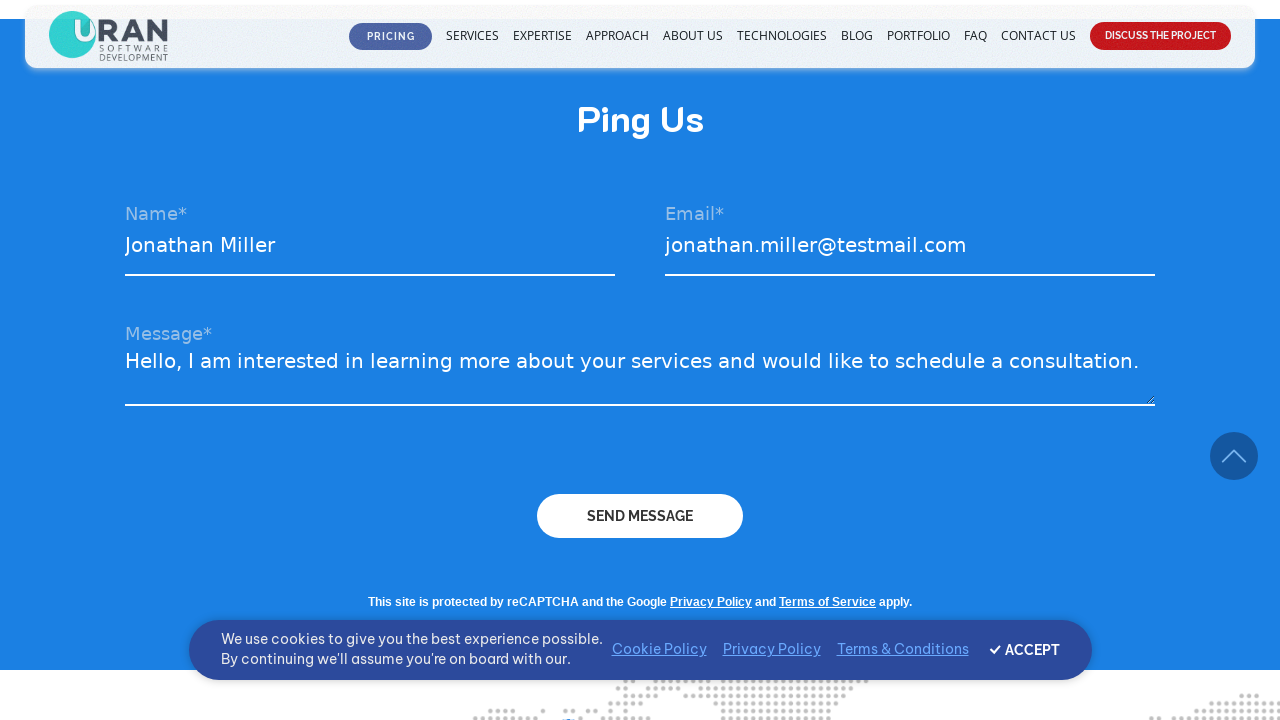